Tests radio button functionality by clicking the first radio button, then iterating through all radio buttons to find and select "radio3"

Starting URL: https://codenboxautomationlab.com/practice/

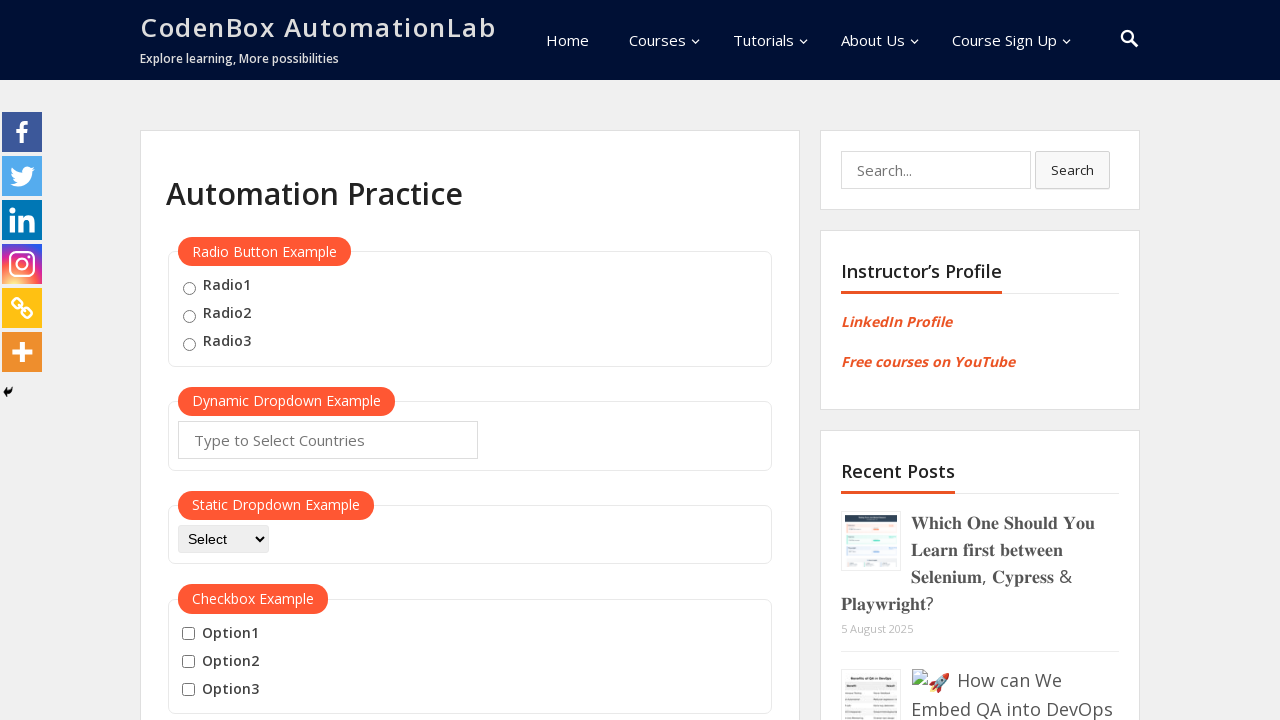

Clicked the first radio button (radio1) at (189, 288) on input[value='radio1']
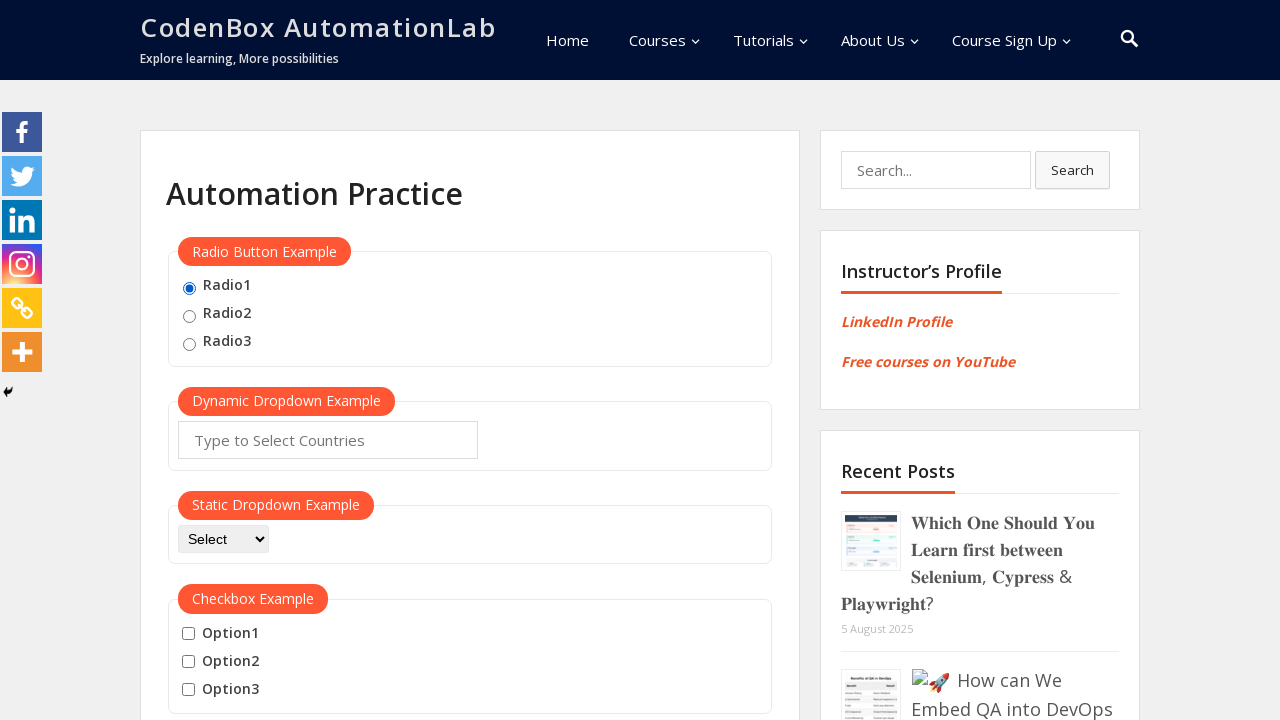

Waited 1000ms for page to register the click
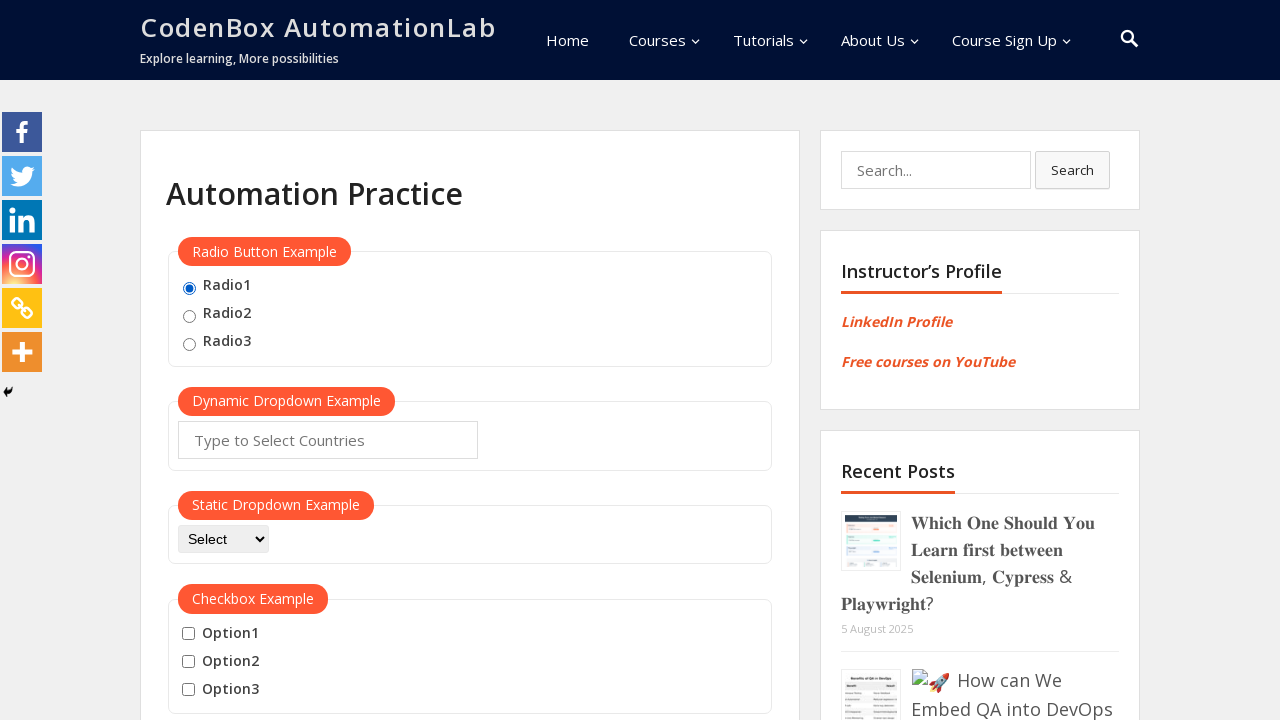

Retrieved all radio buttons - found 3 total
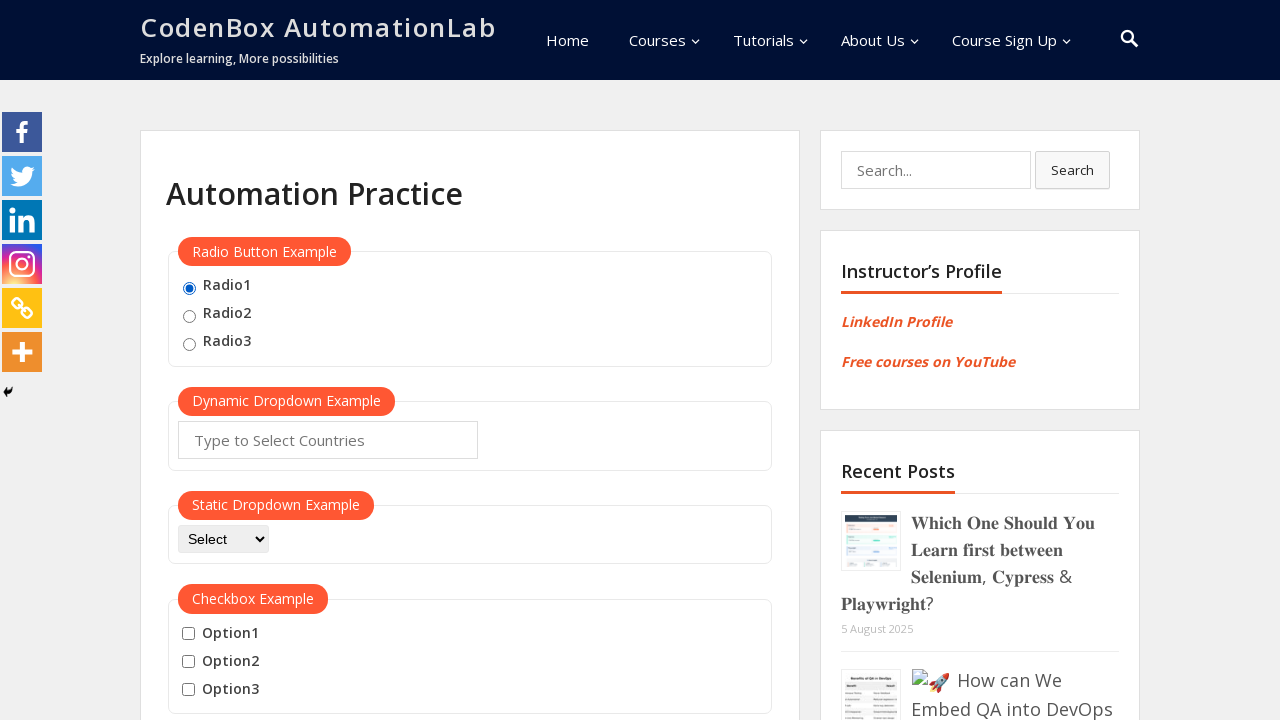

Clicked radio3 button at (189, 344) on .radioButton >> nth=2
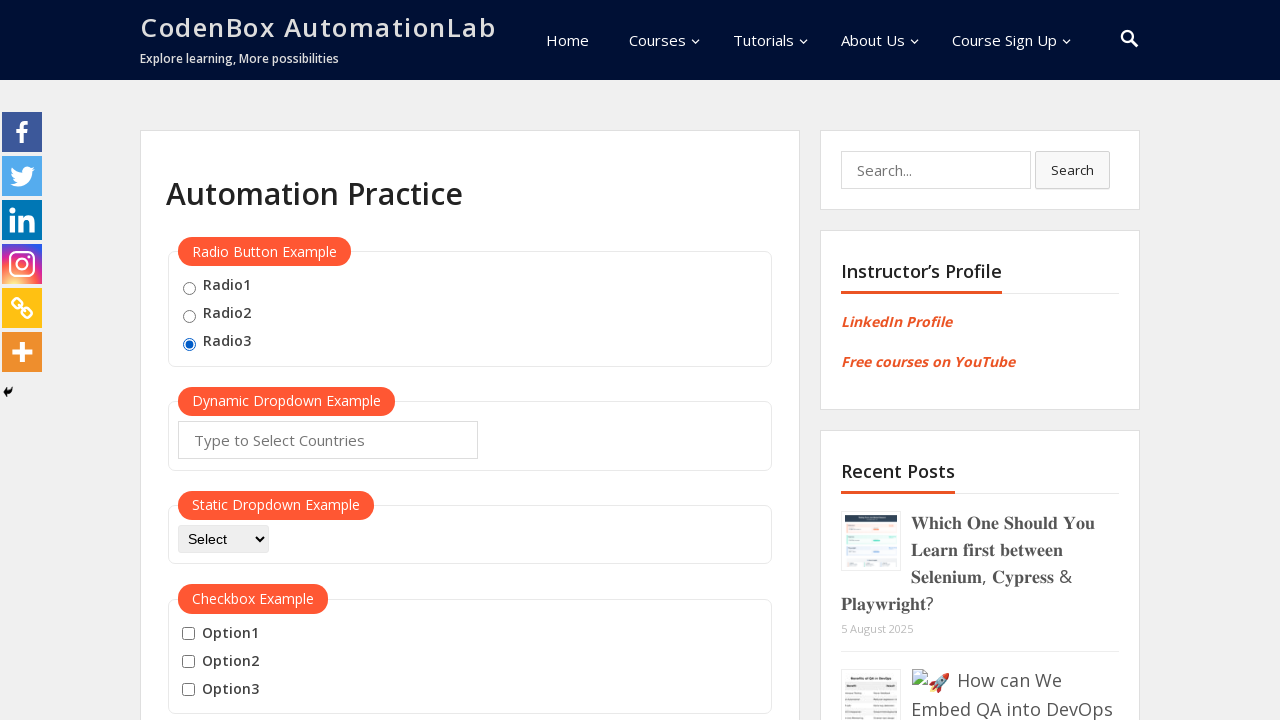

Checked radio3 button state: True
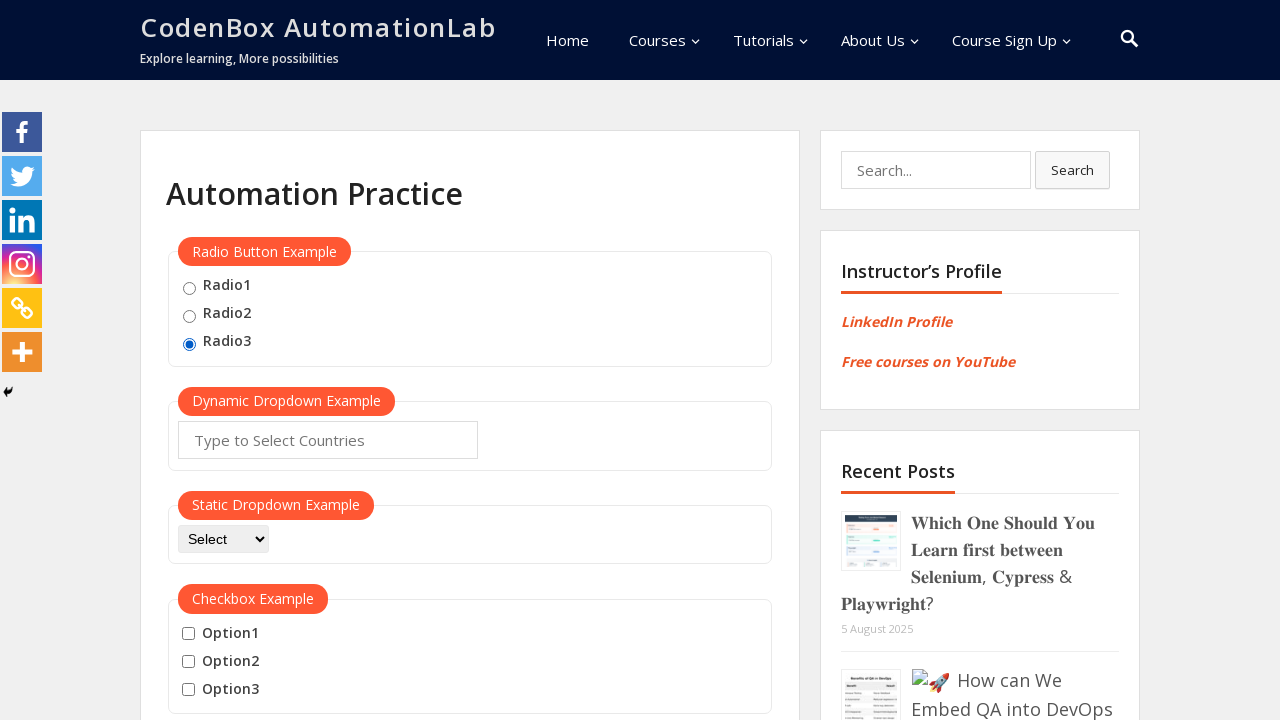

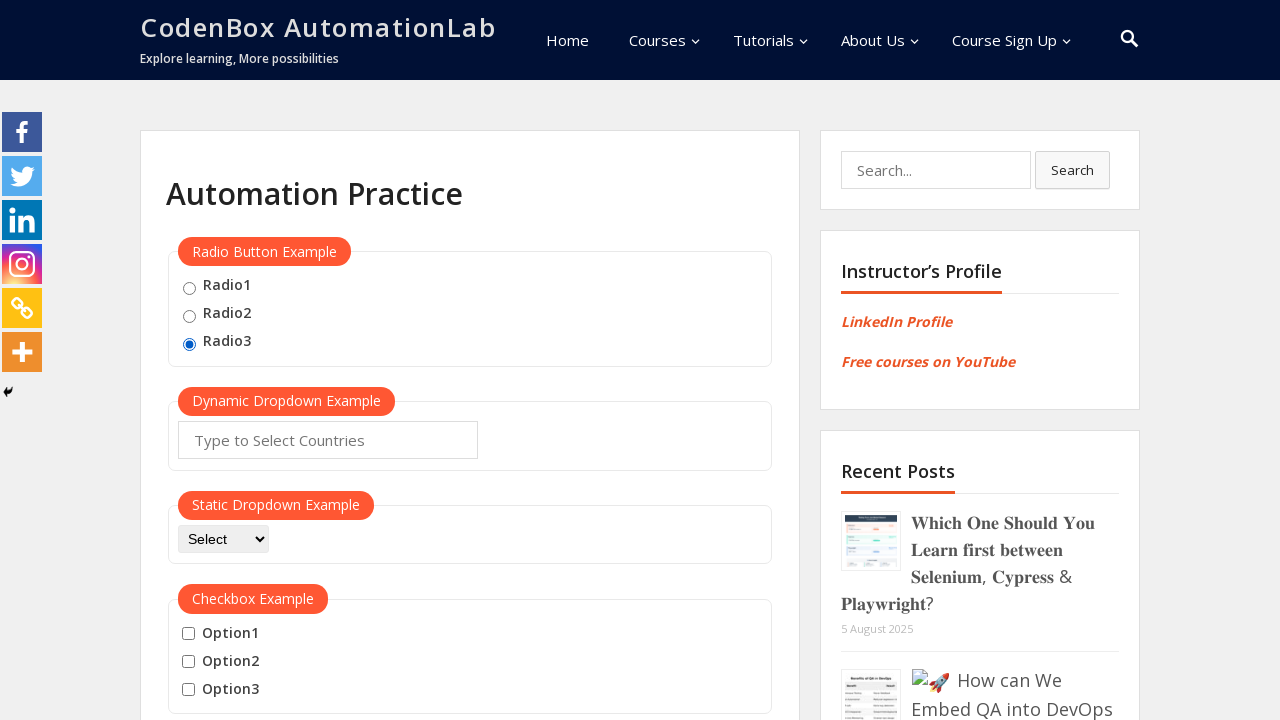